Navigates to Python.org homepage and verifies that upcoming events section is displayed with event times and names

Starting URL: https://www.python.org/

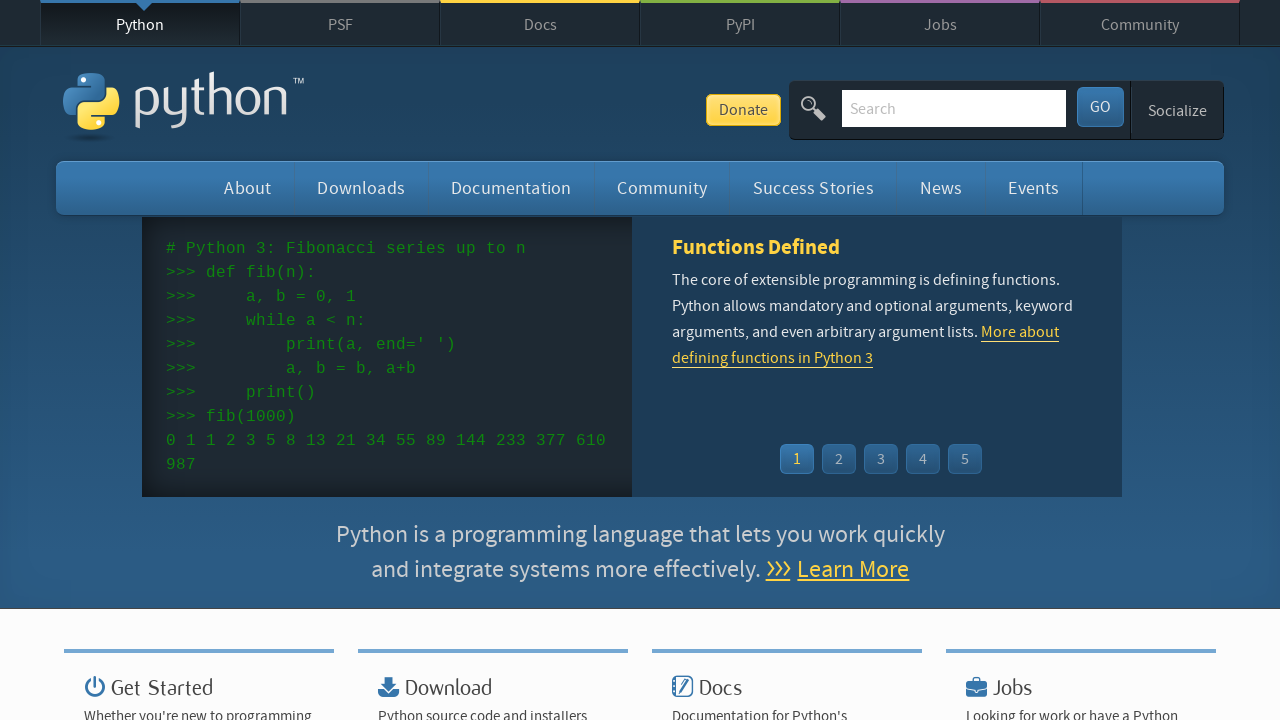

Navigated to Python.org homepage
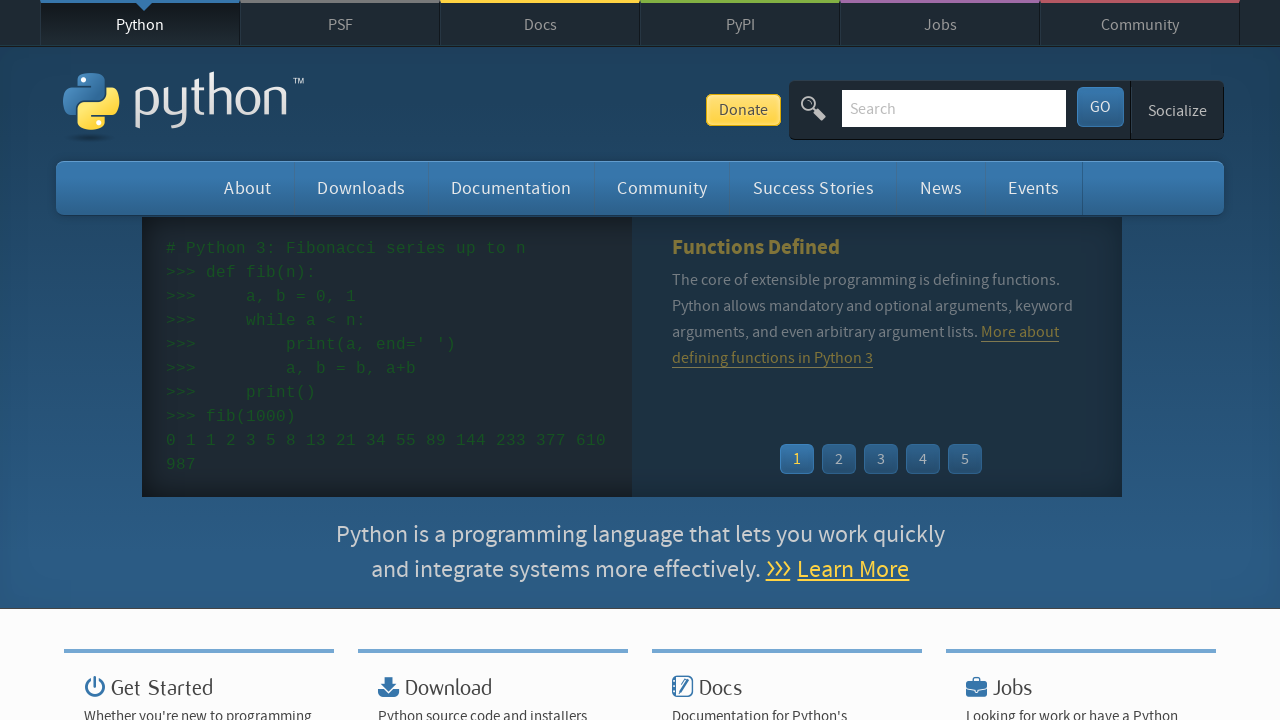

Upcoming events section loaded with event times
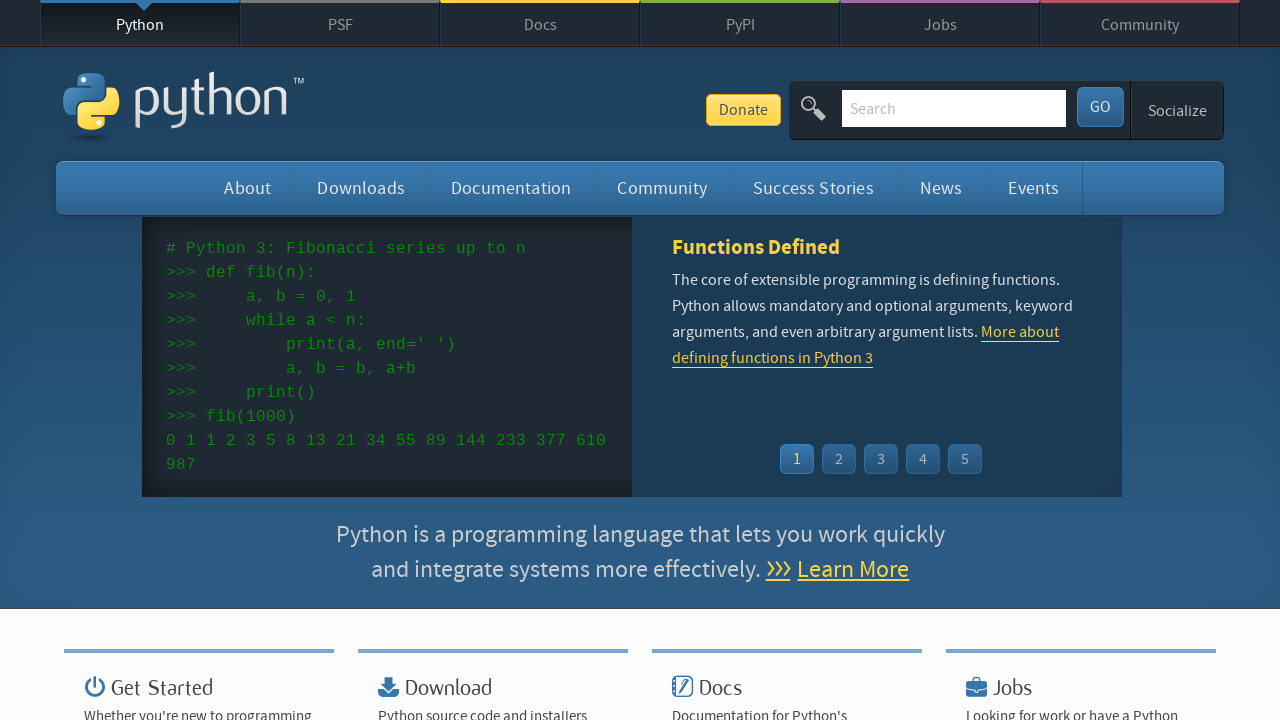

Found 5 event time elements
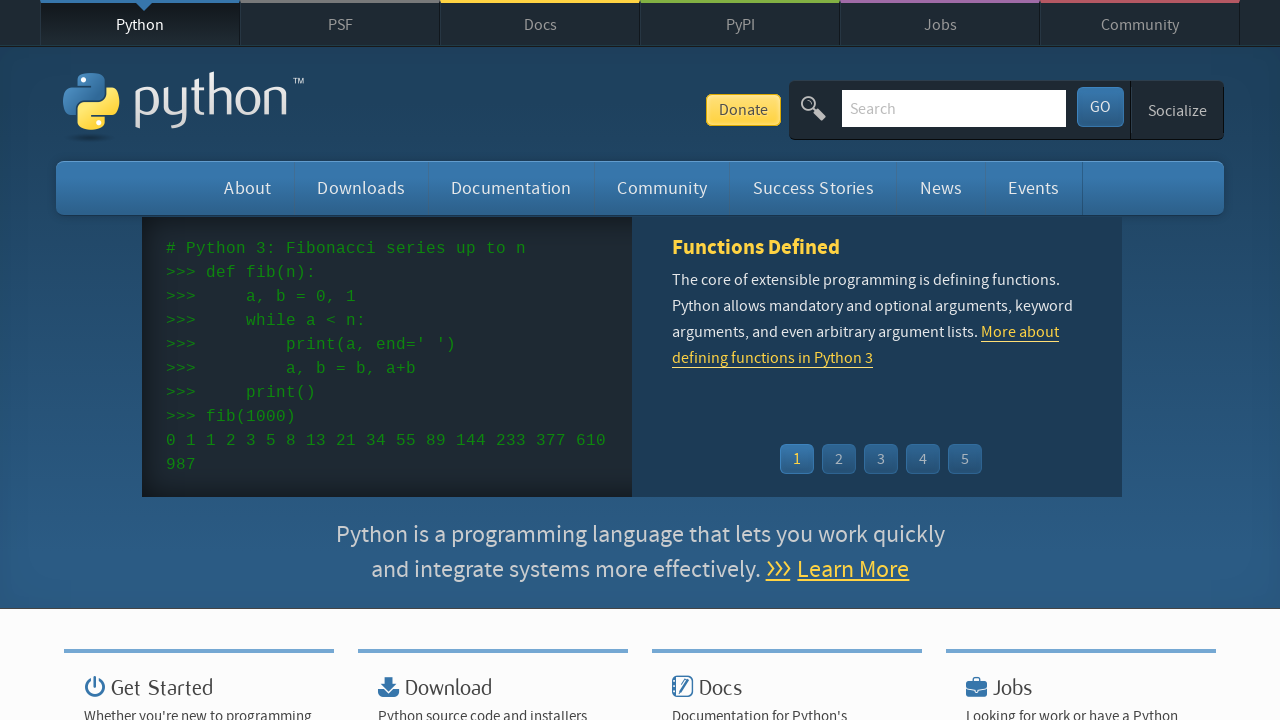

Found 5 event name elements
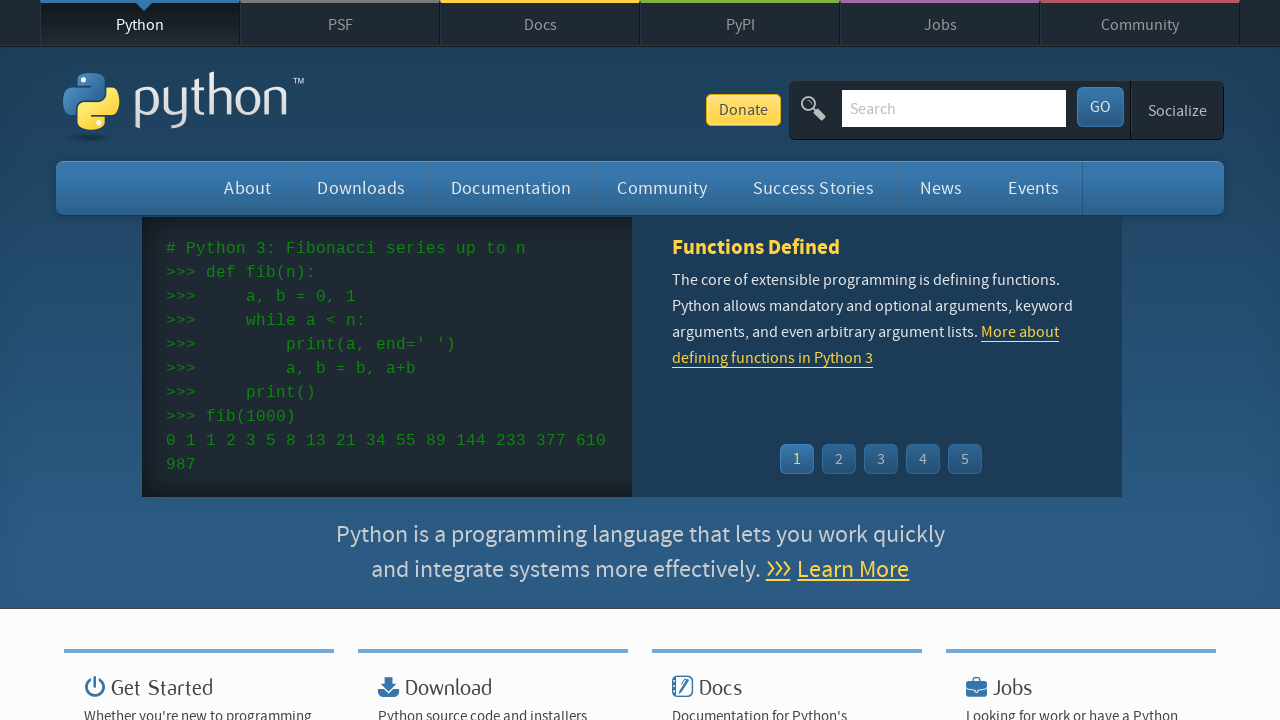

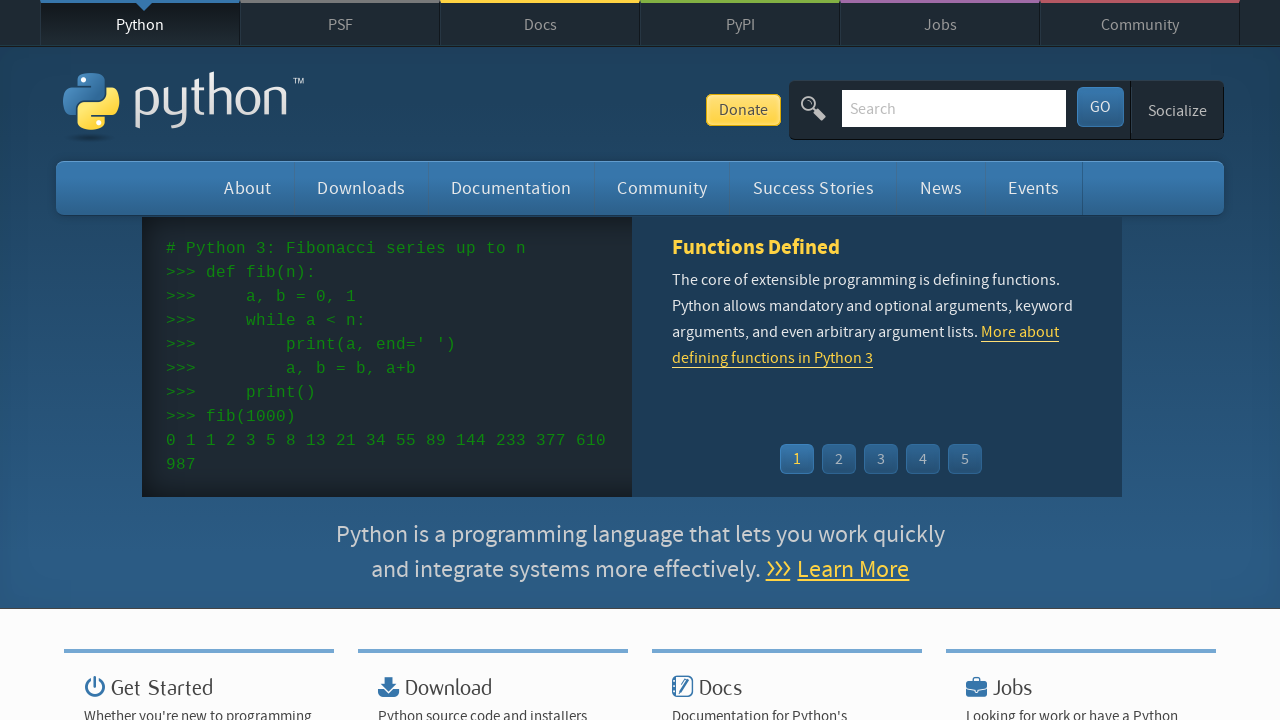